Tests registration validation when nama contains special characters

Starting URL: https://dashboard.melaka.app/register

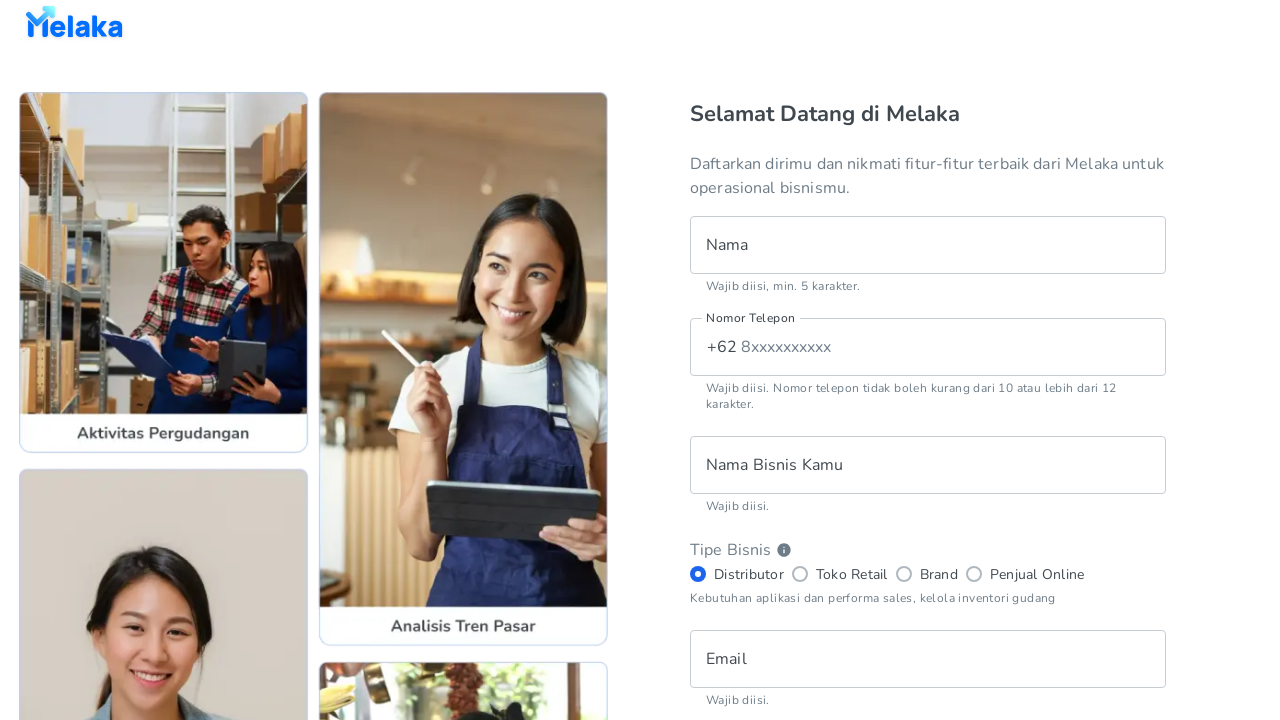

Filled nama field with special characters '@John!' on //input[@name='name']
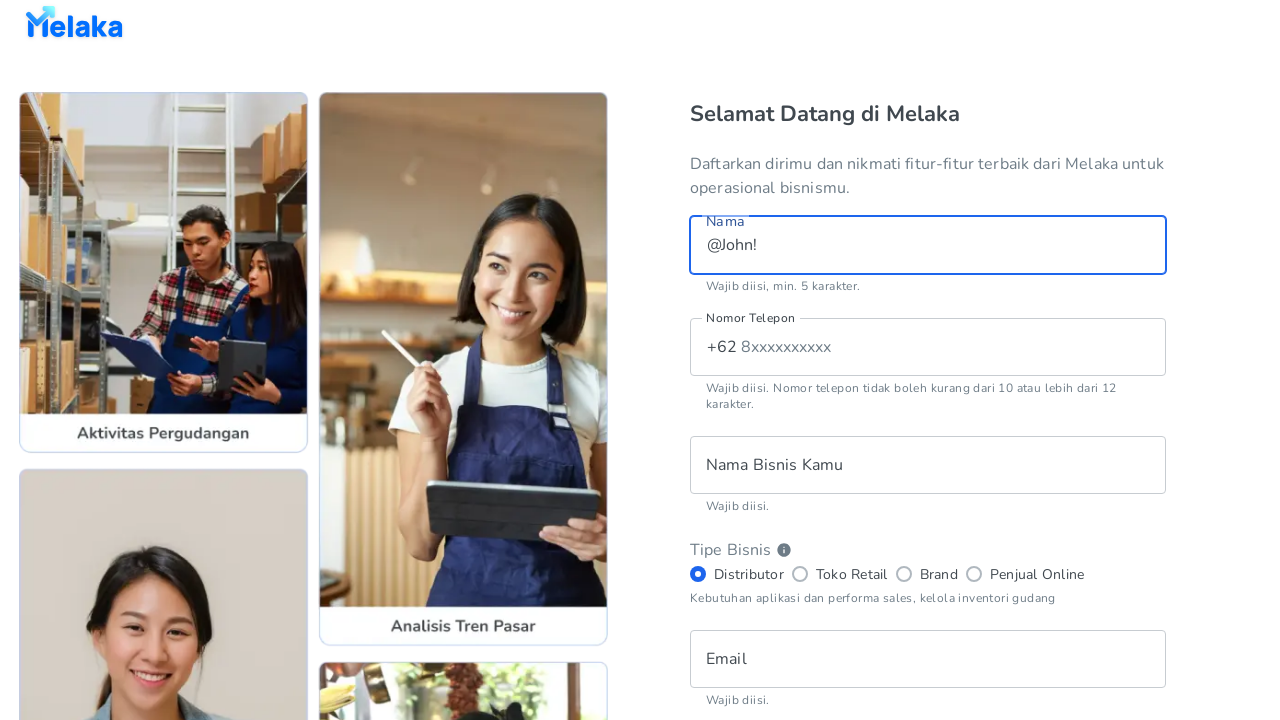

Filled phone field with '1234567890' on //input[@name='phone']
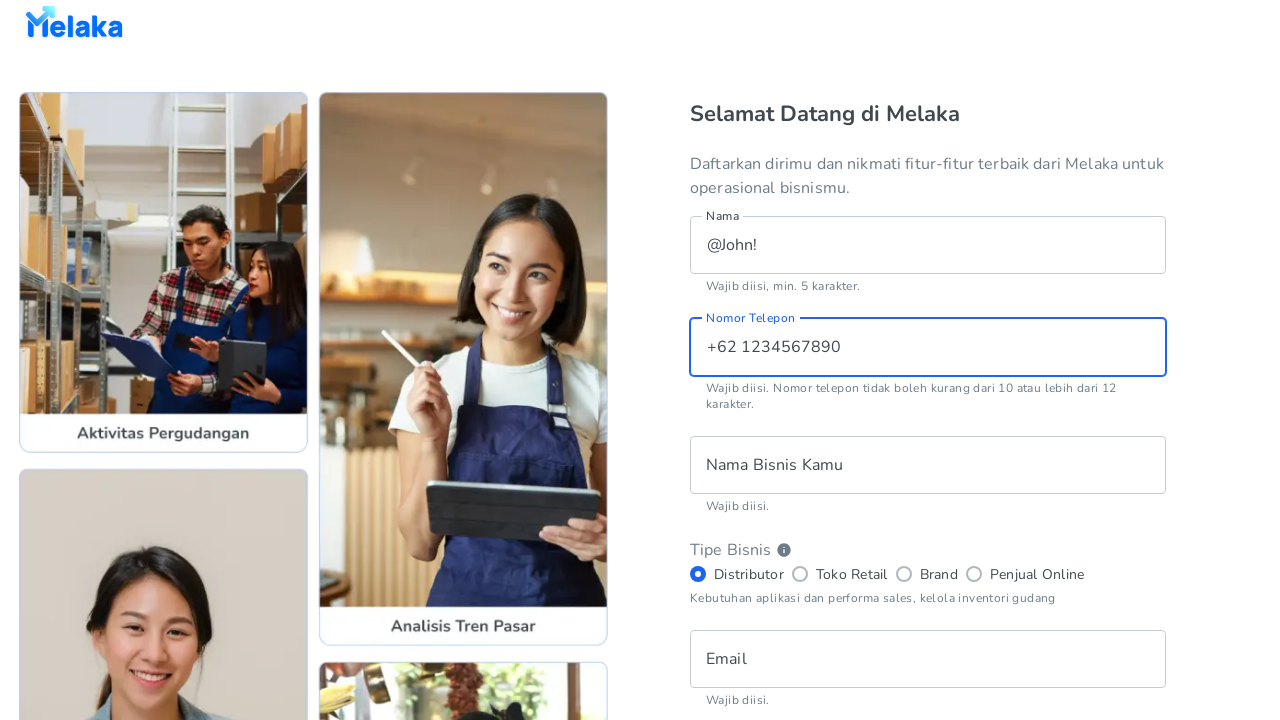

Filled business name field with 'My Business' on //input[@name='businessName']
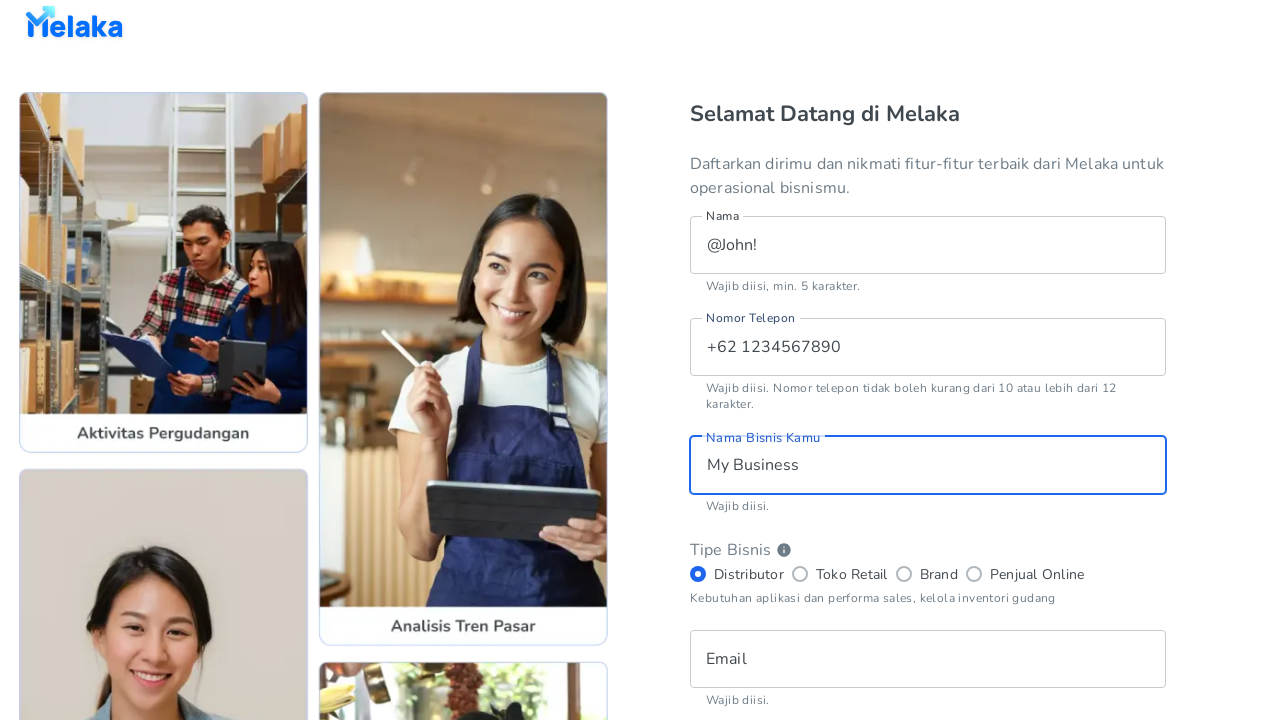

Selected 'retail_store' business type at (800, 574) on xpath=//input[@value='retail_store']
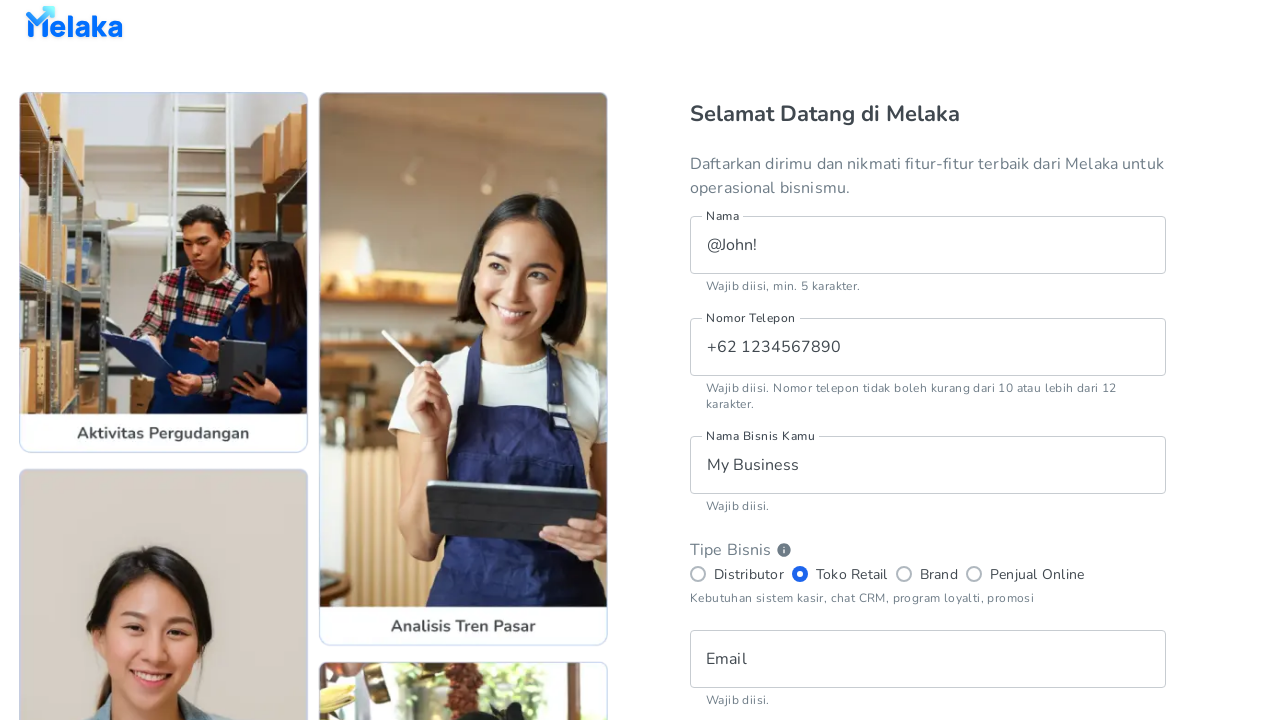

Filled email field with 'johndoe@example.com' on //input[@type='email']
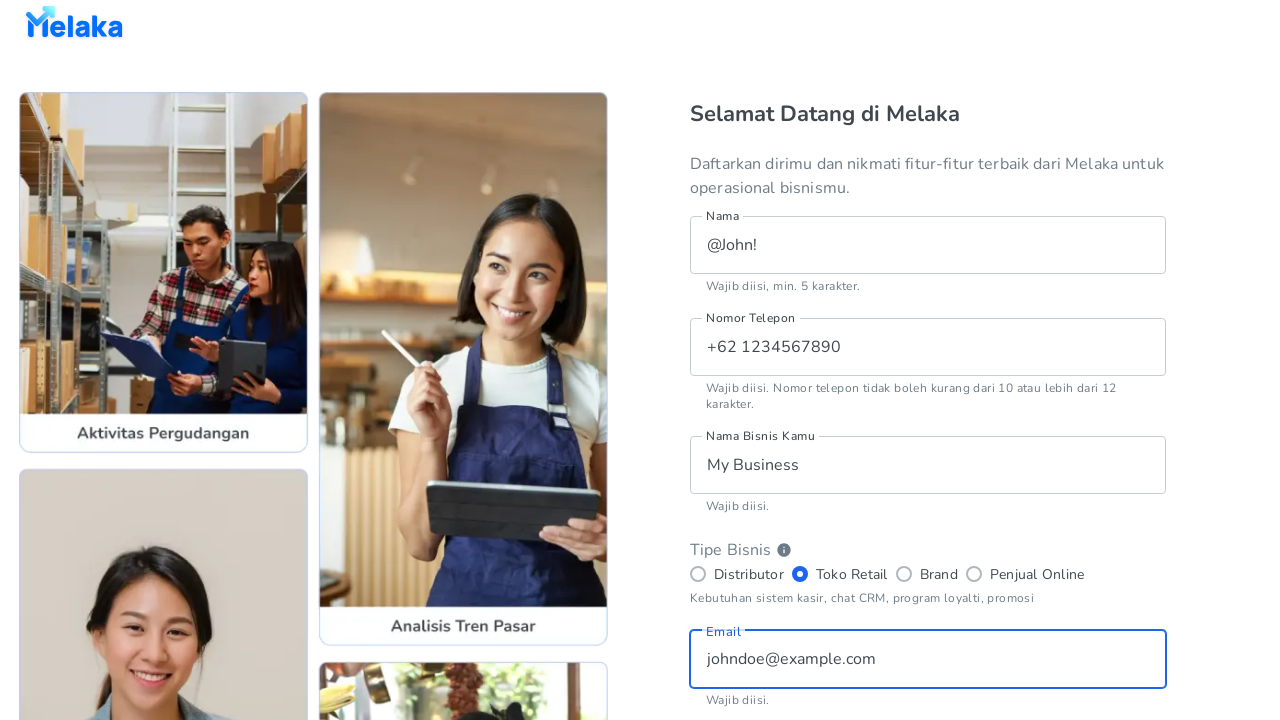

Filled first password field with 'Password123' on (//input[@type='password'])[1]
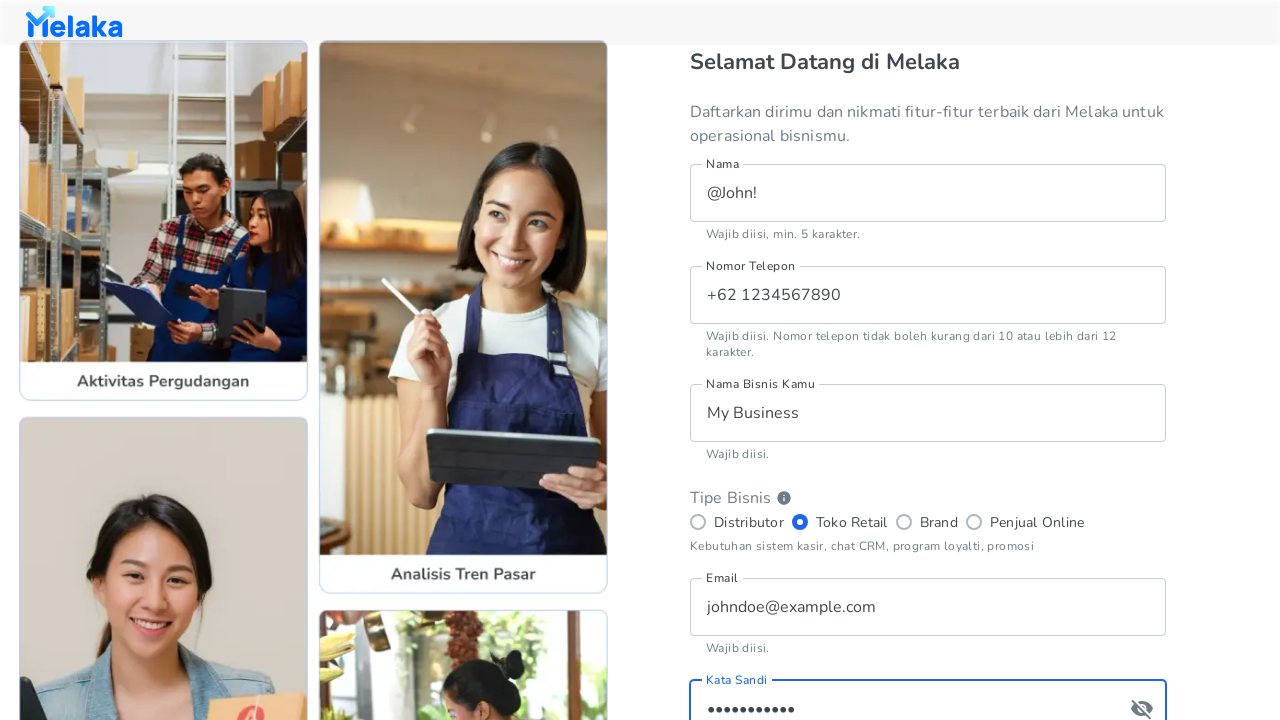

Filled confirm password field with 'Password123' on (//input[@type='password'])[2]
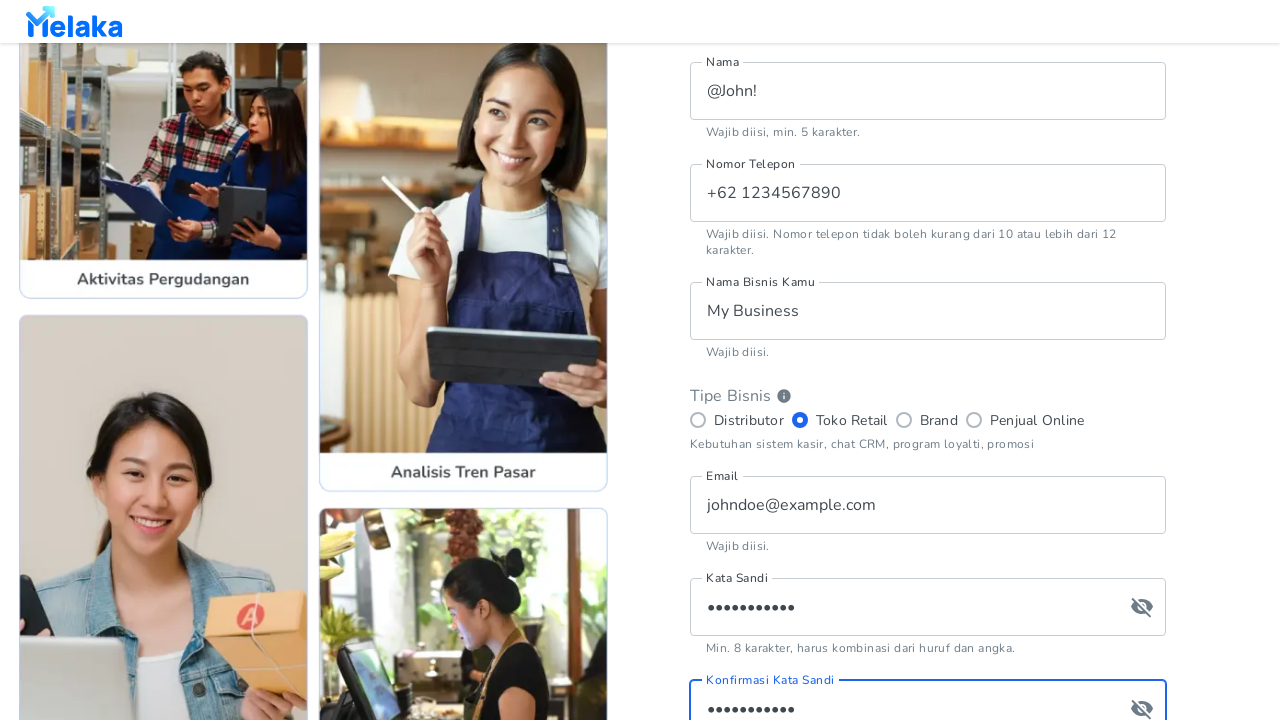

Checked terms and conditions checkbox at (700, 502) on xpath=//input[@id='register__checkbox__tnc']
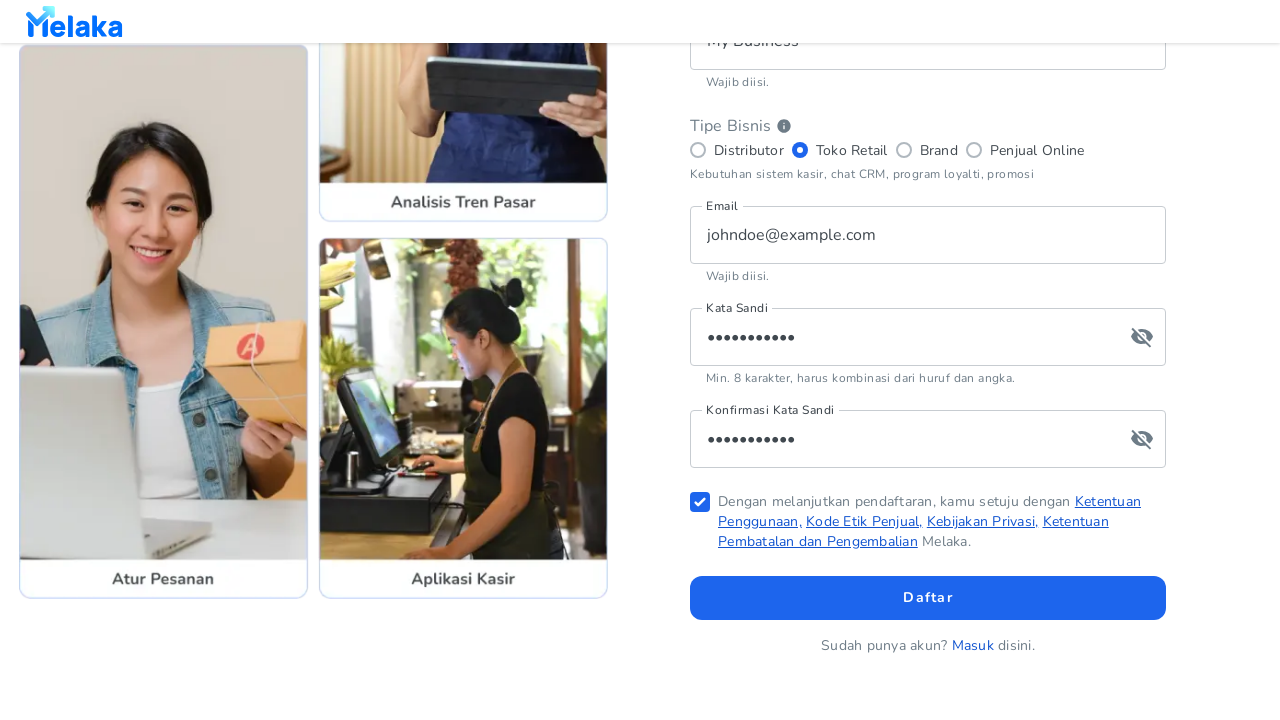

Clicked sign-up button to submit registration form with special characters in nama at (928, 598) on xpath=//button[@data-testid='register__button__sign-up']
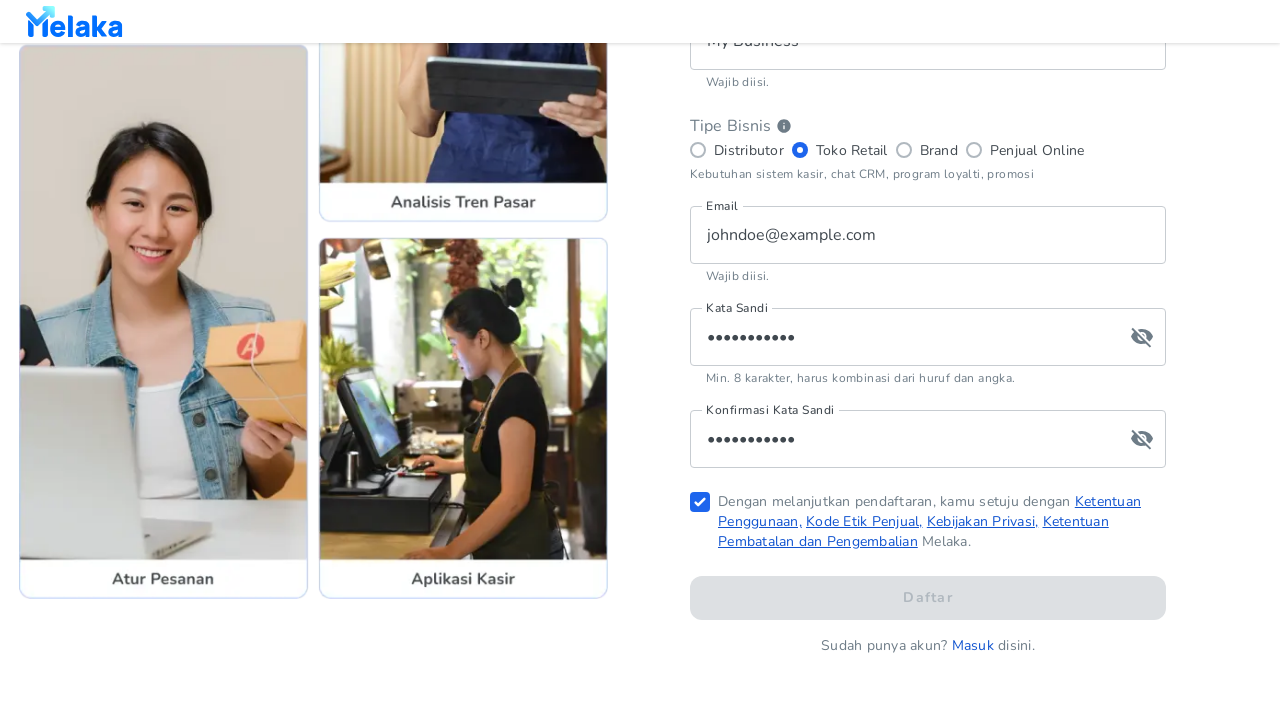

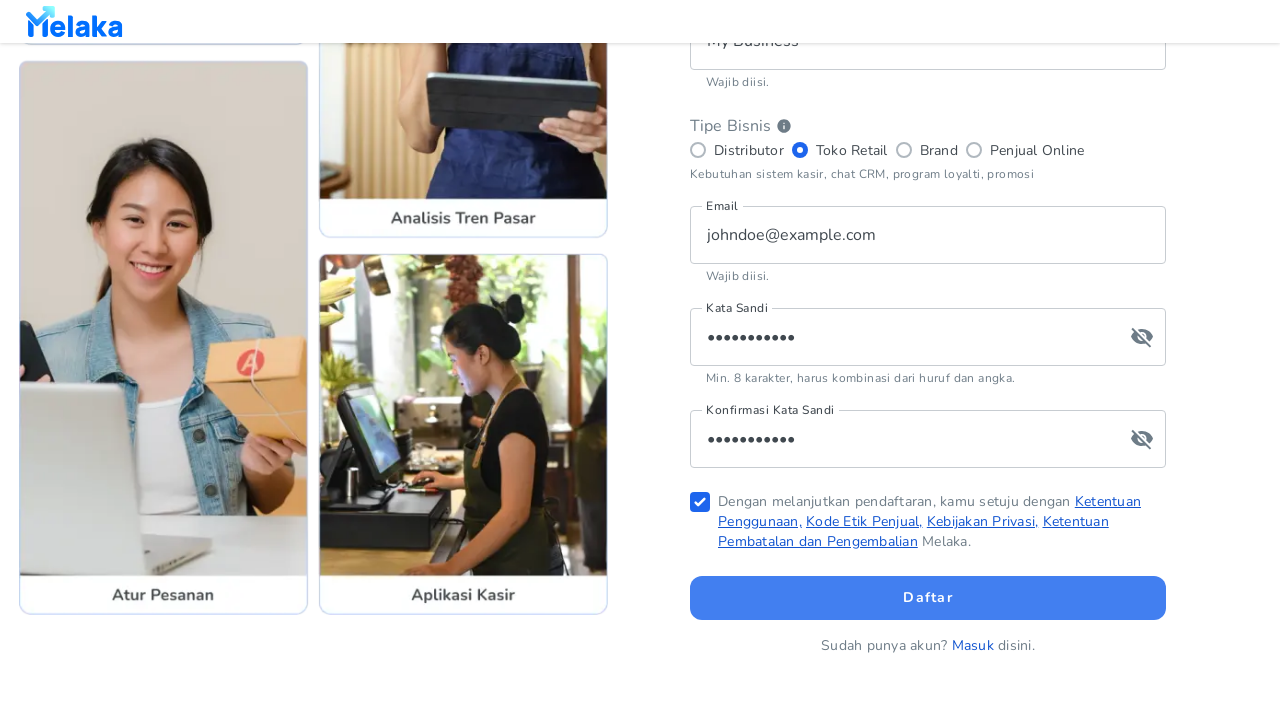